Tests radio button selection by clicking on a specific radio button option

Starting URL: https://testpages.herokuapp.com/styled/basic-html-form-test.html

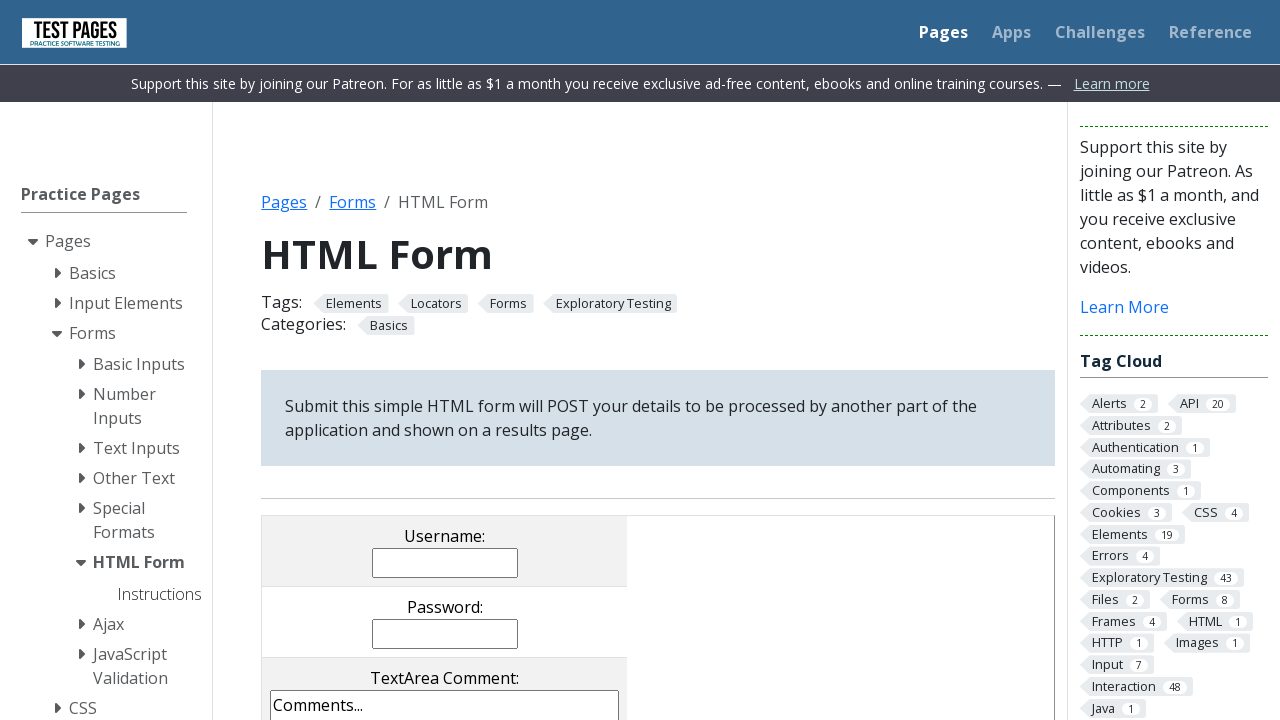

Navigated to the basic HTML form test page
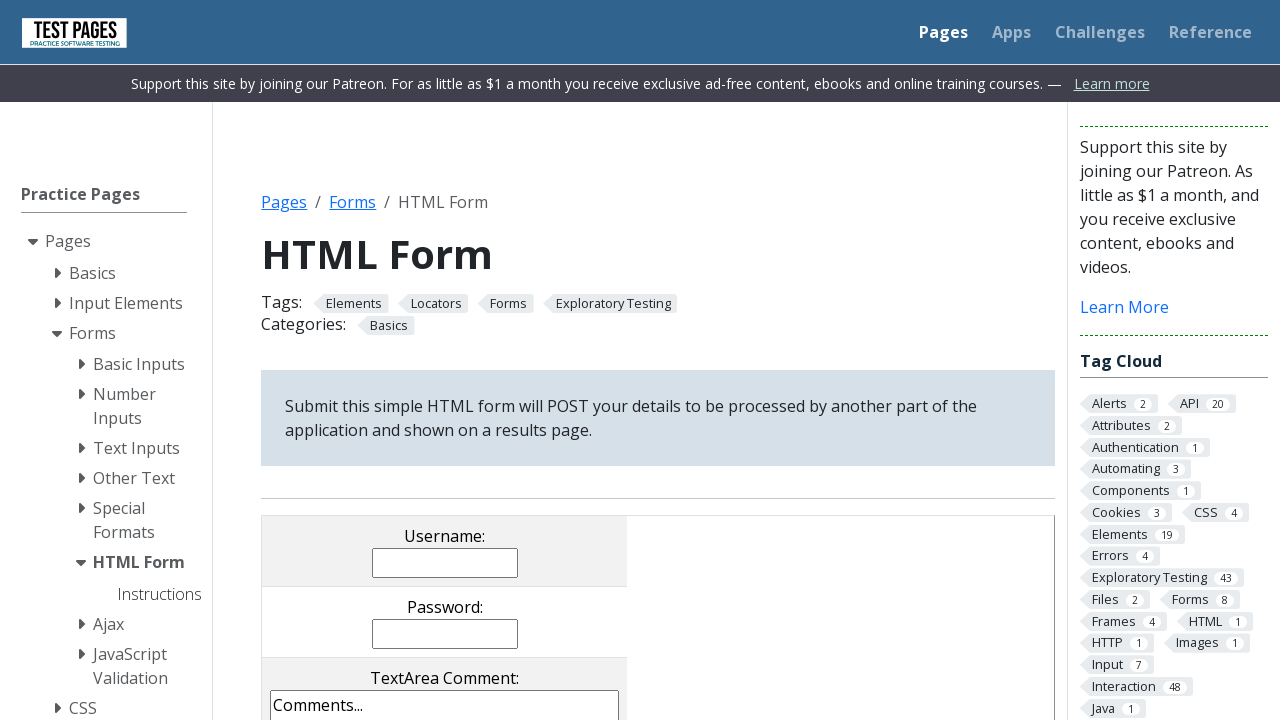

Clicked radio button with value 'rd1' at (350, 360) on input[value='rd1']
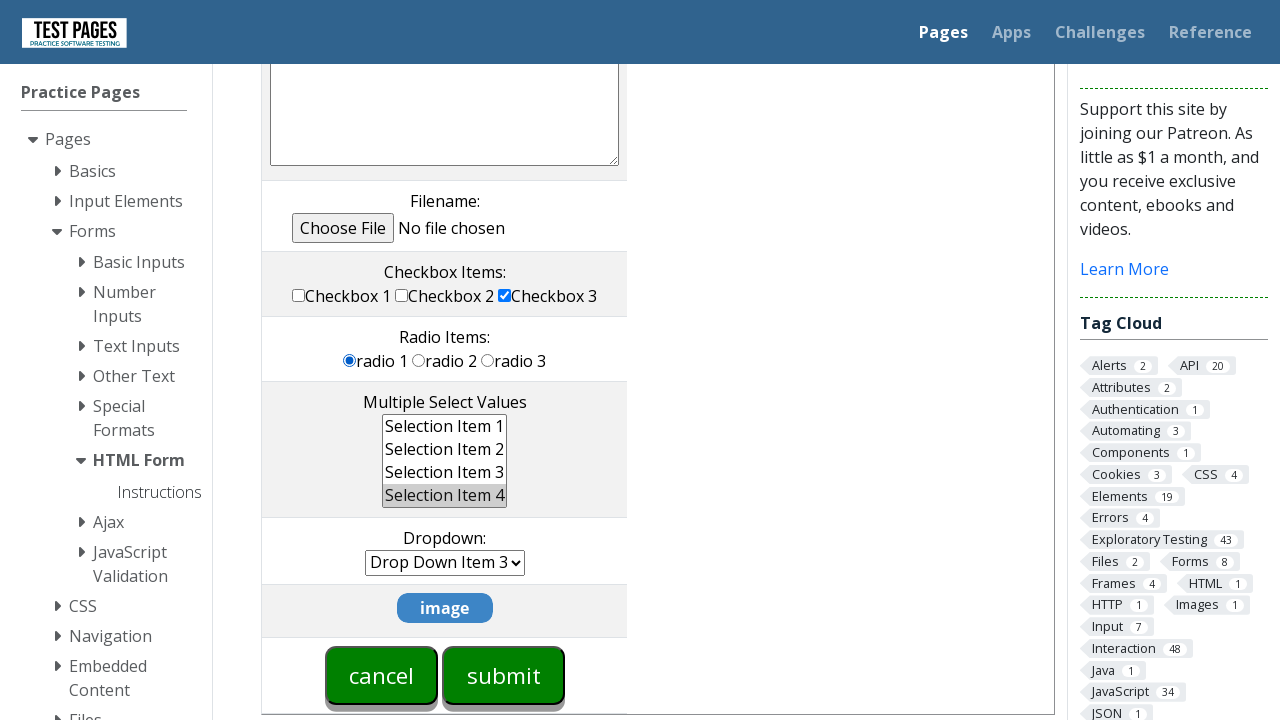

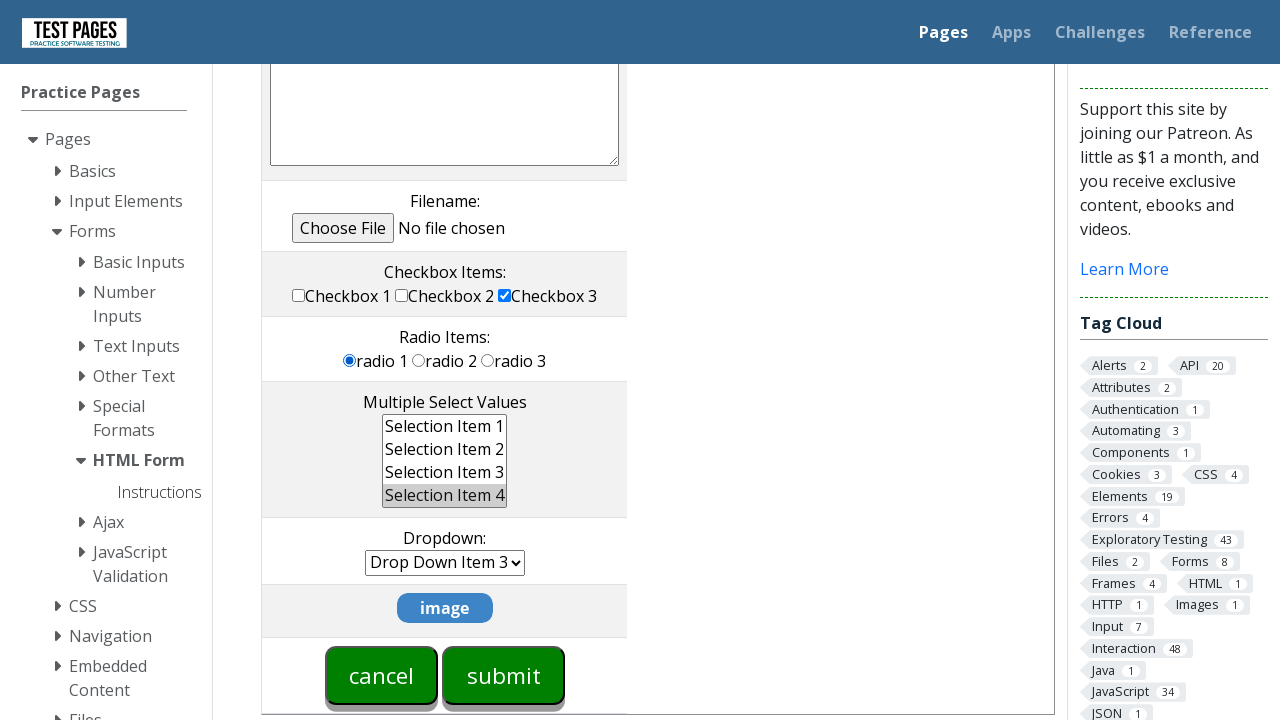